Tests browser navigation with back, forward, and refresh operations with delays between each action

Starting URL: https://www.ultimateqa.com/automation

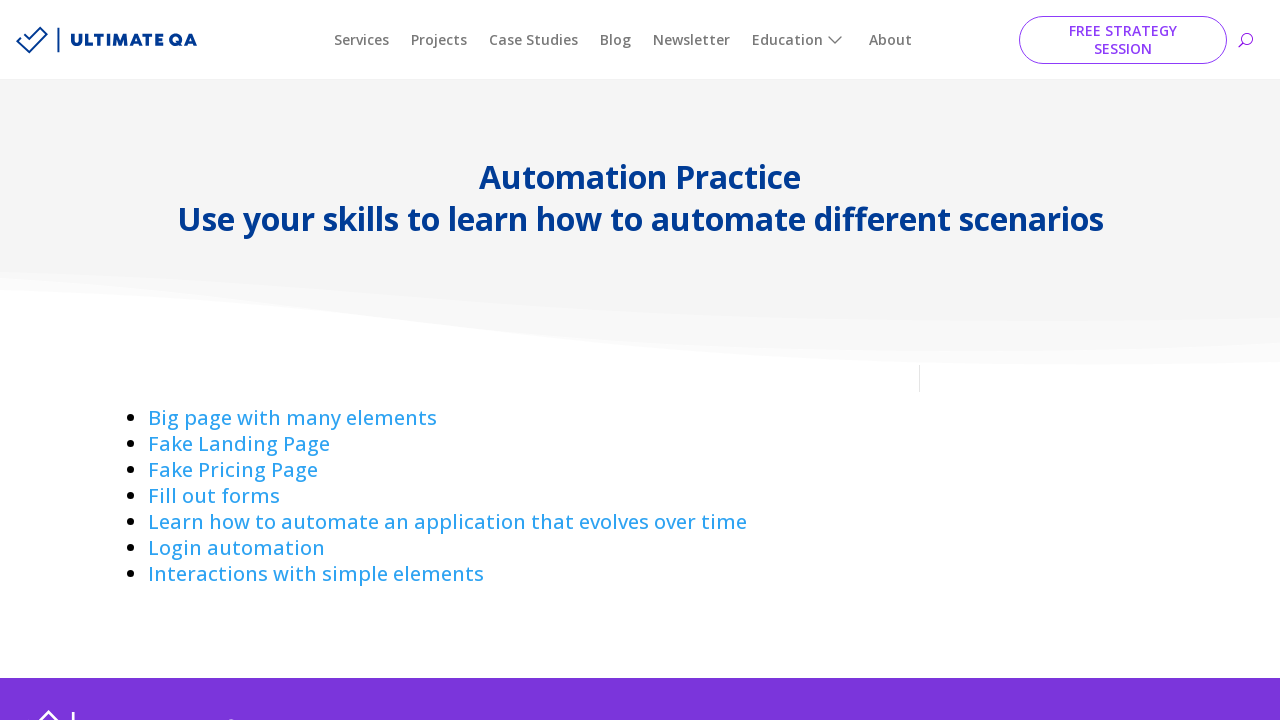

Navigated back in browser history
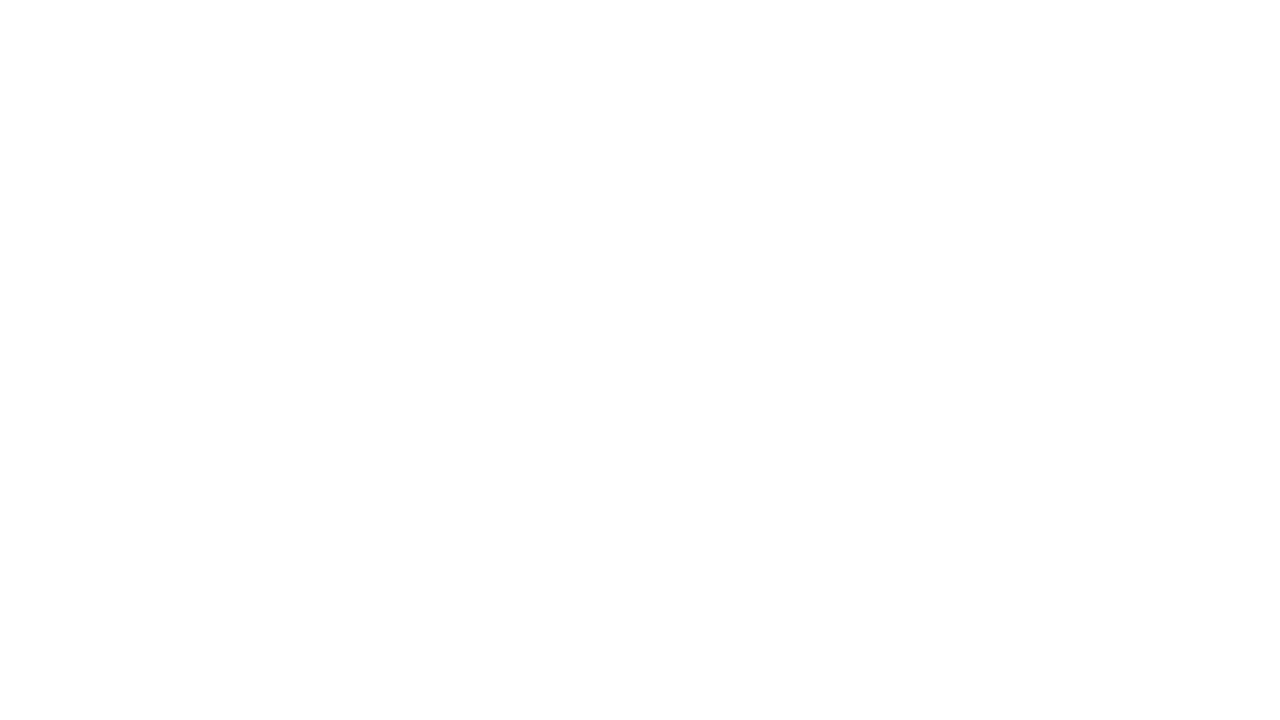

Navigated forward in browser history
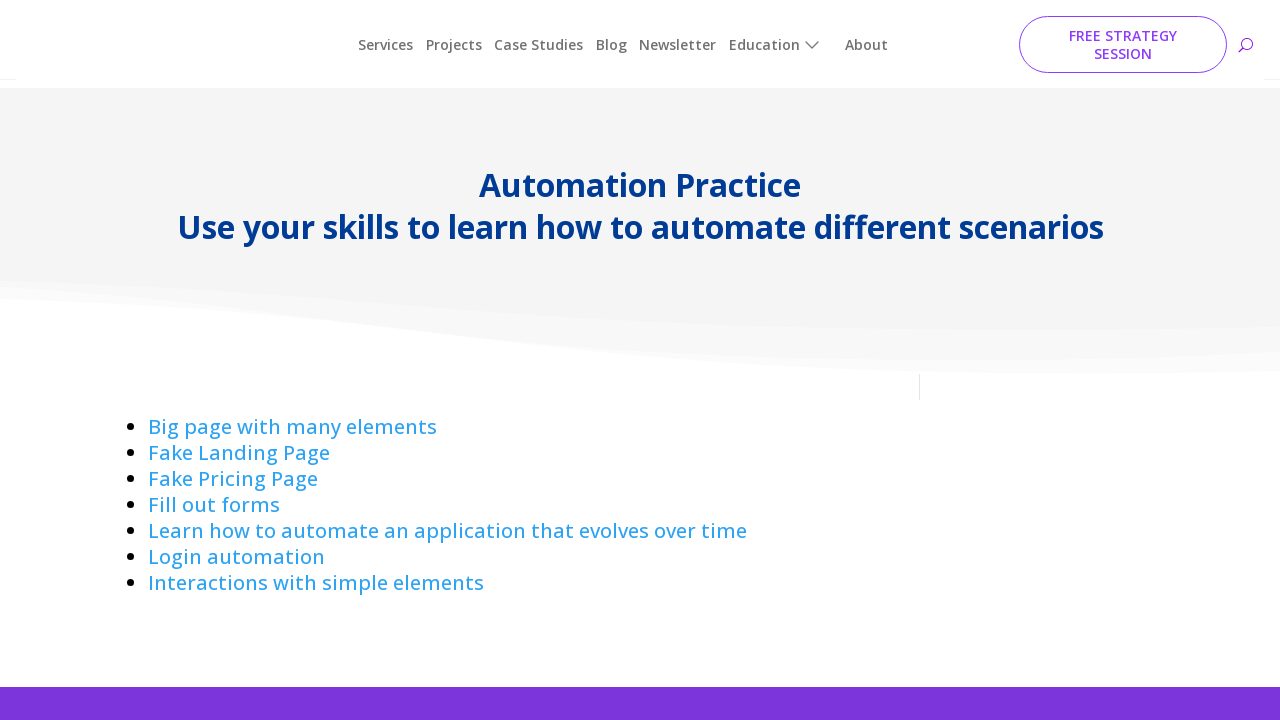

Refreshed the current page
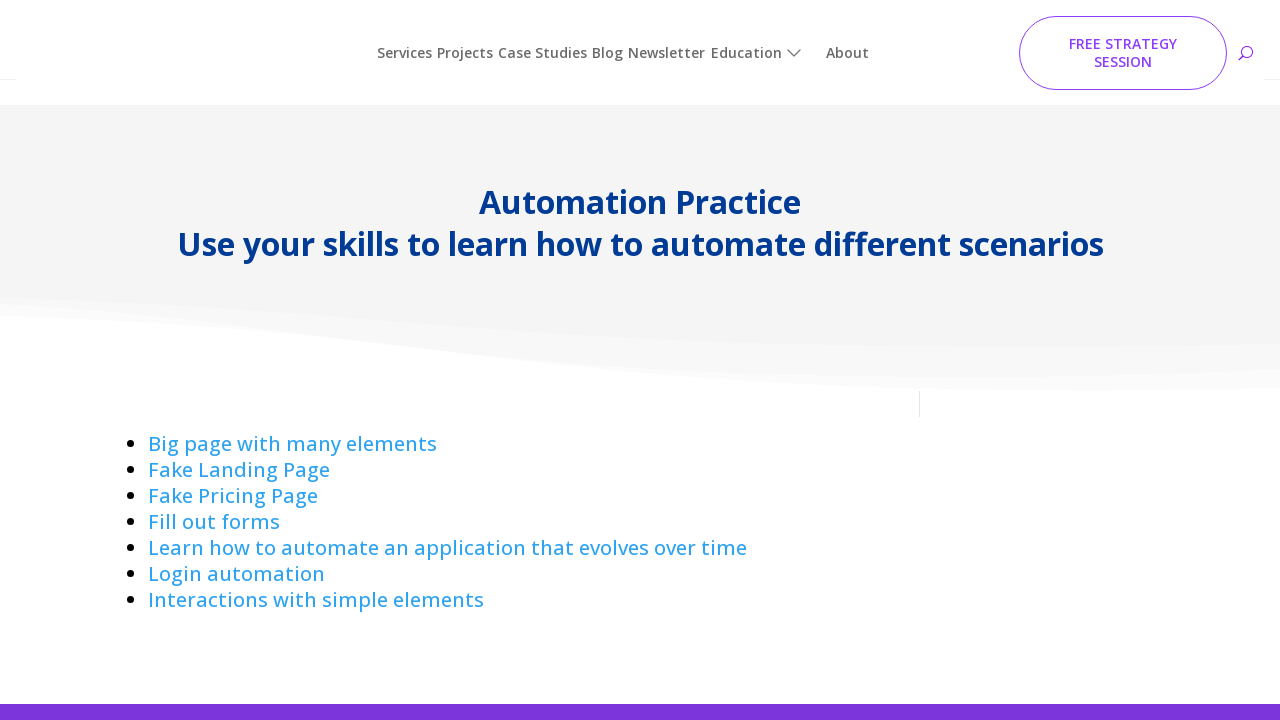

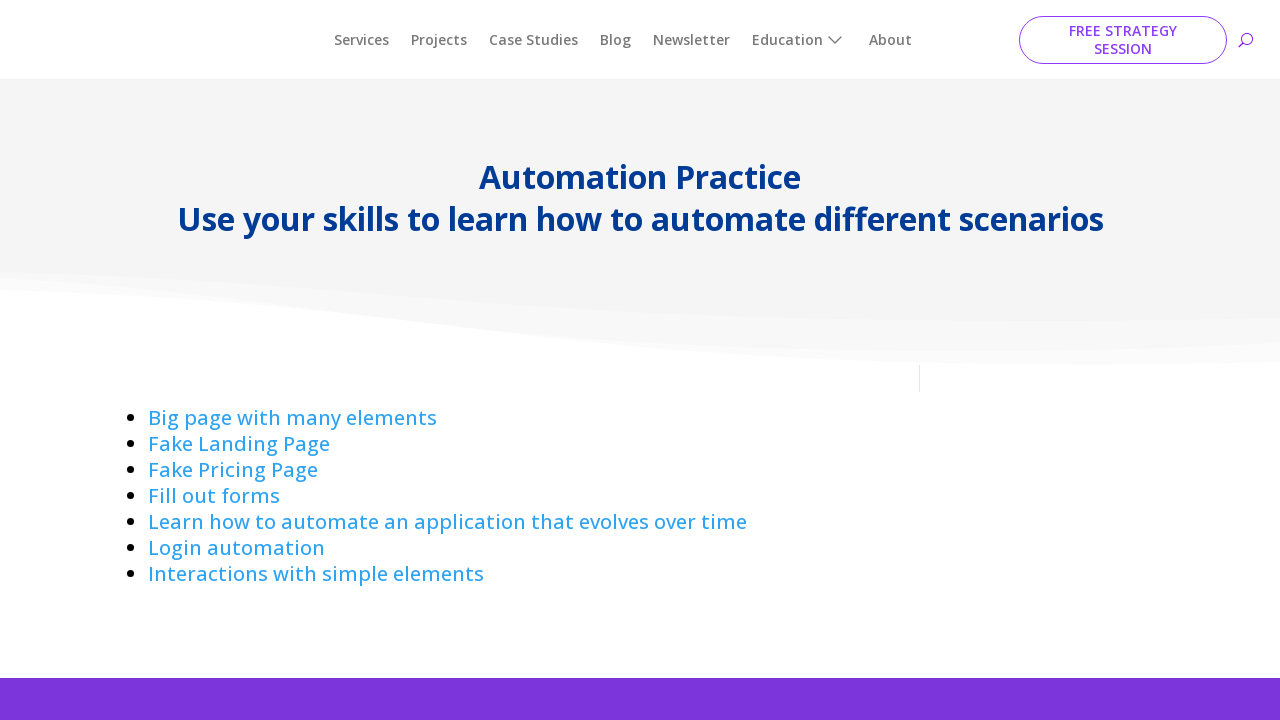